Tests the jQuery UI sortable demo by dragging list items to reorder them, moving items 7 through 2 to the position of item 1 to reverse the list order.

Starting URL: https://jqueryui.com/sortable/

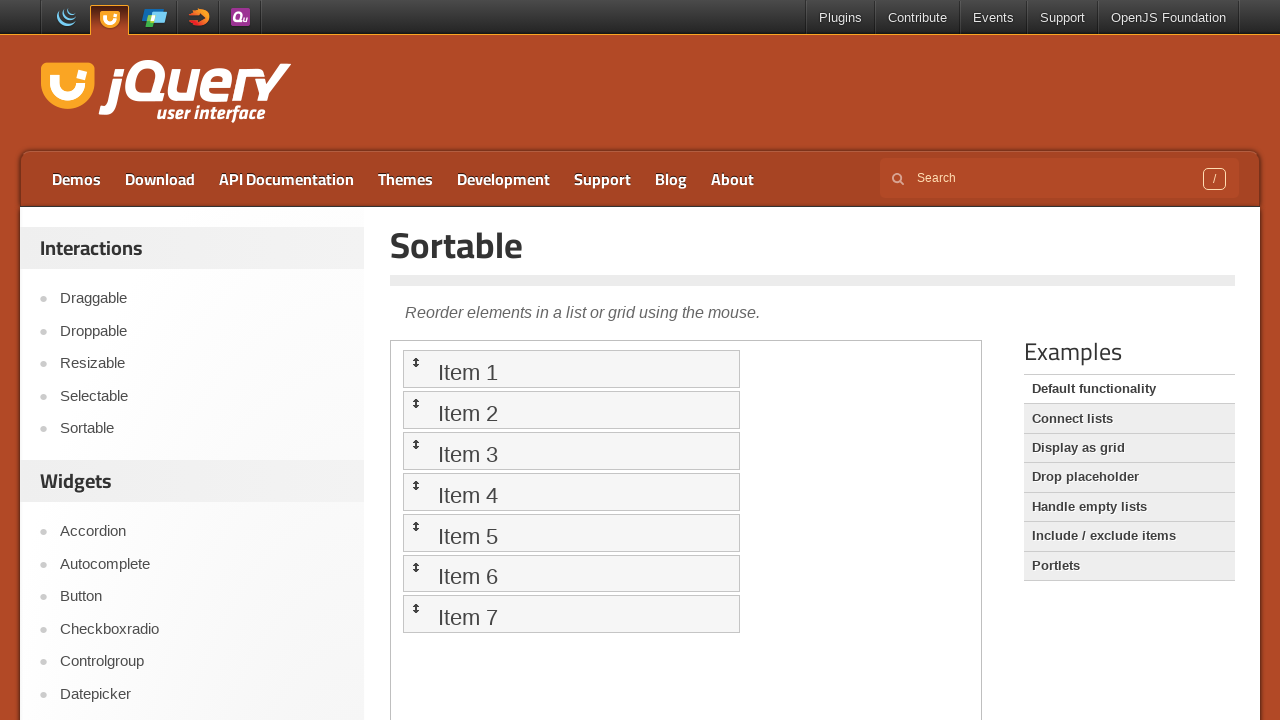

Located the demo frame containing the sortable list
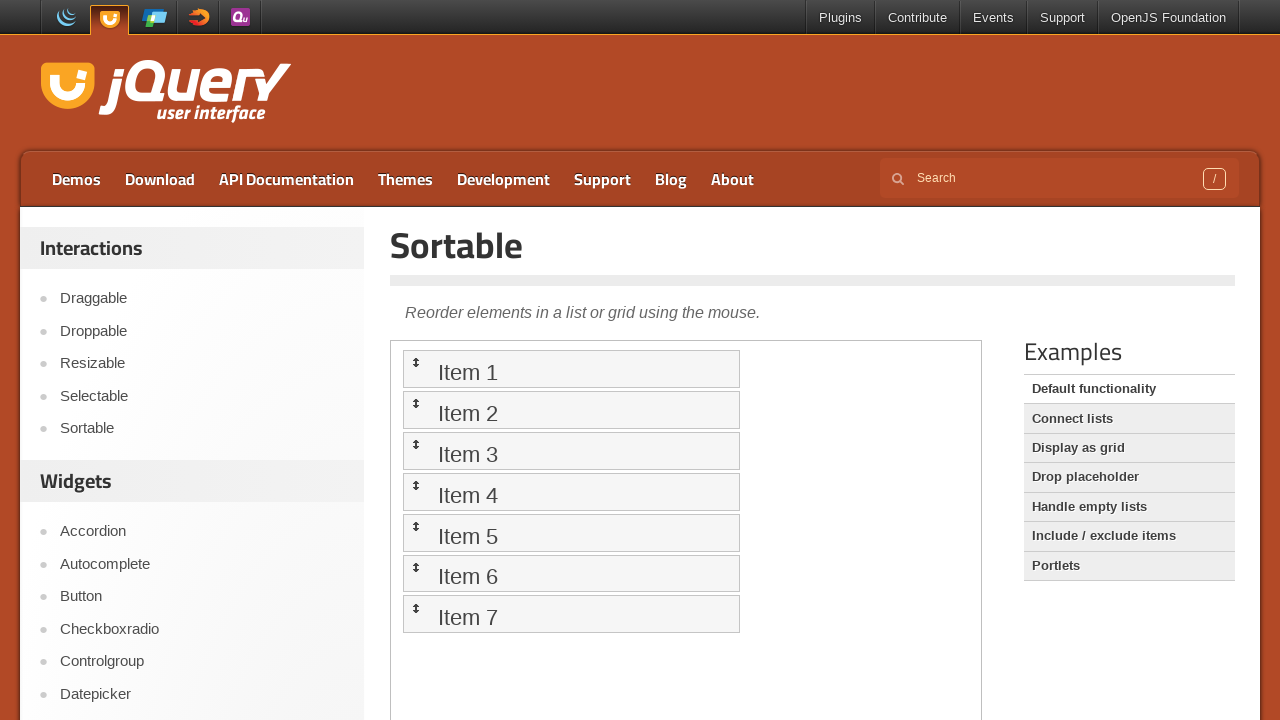

Created locators for all seven sortable items
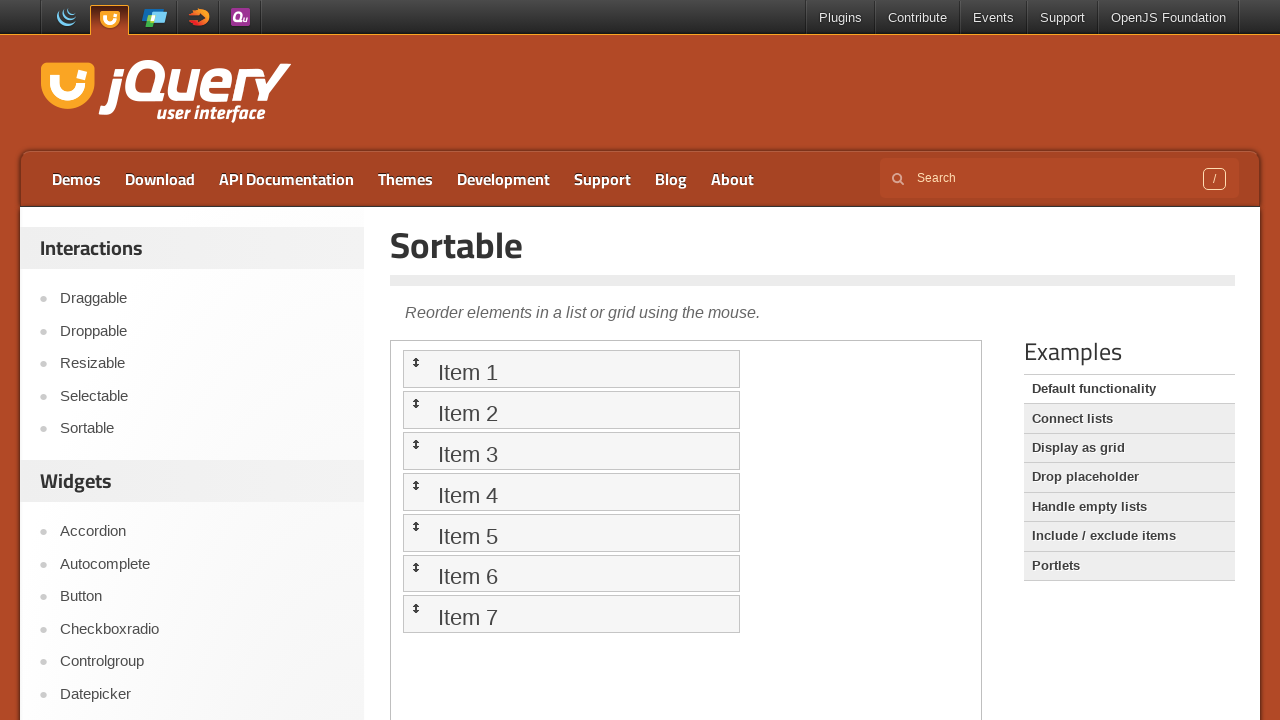

Dragged Item 7 to position of Item 1 at (571, 369)
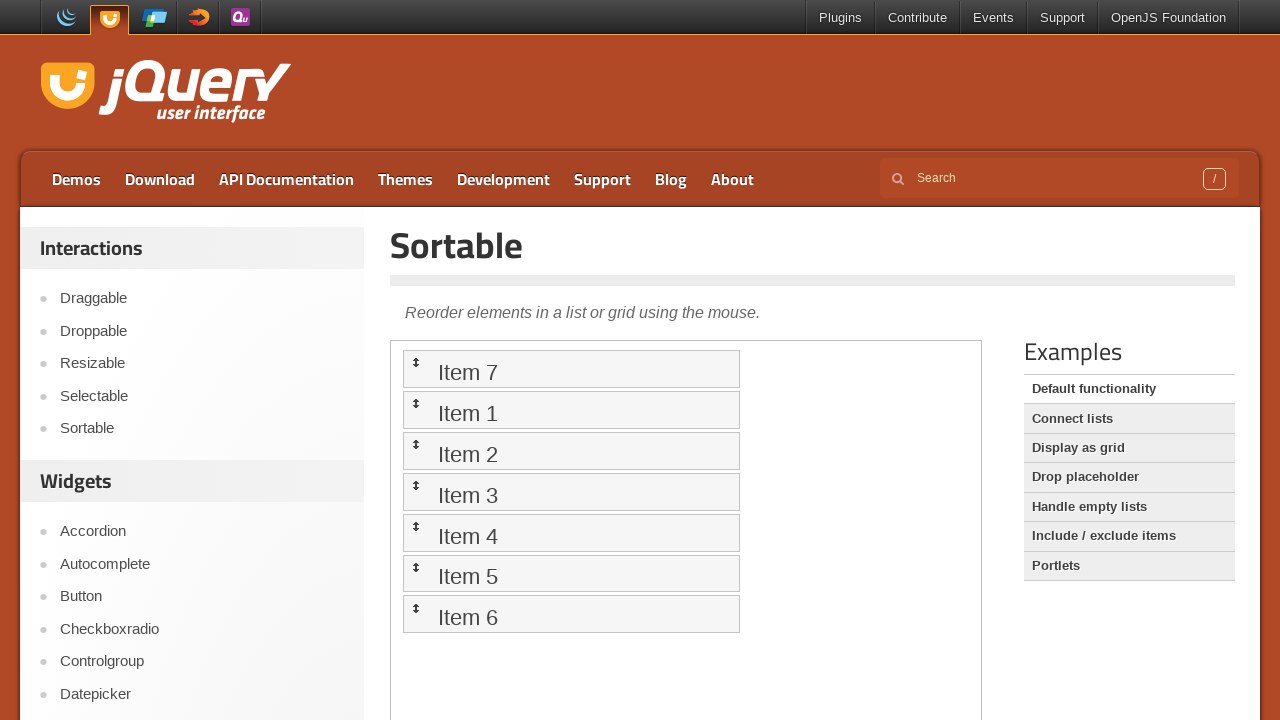

Dragged Item 6 to position of Item 1 at (571, 410)
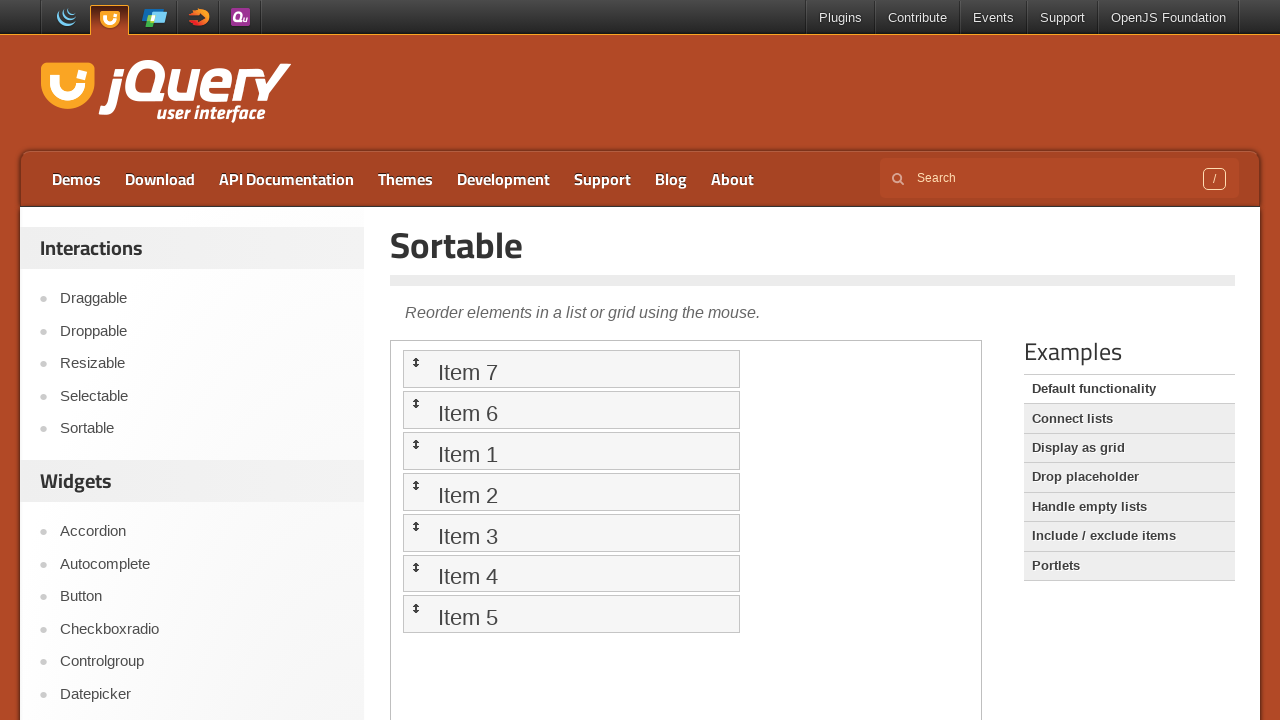

Dragged Item 5 to position of Item 1 at (571, 451)
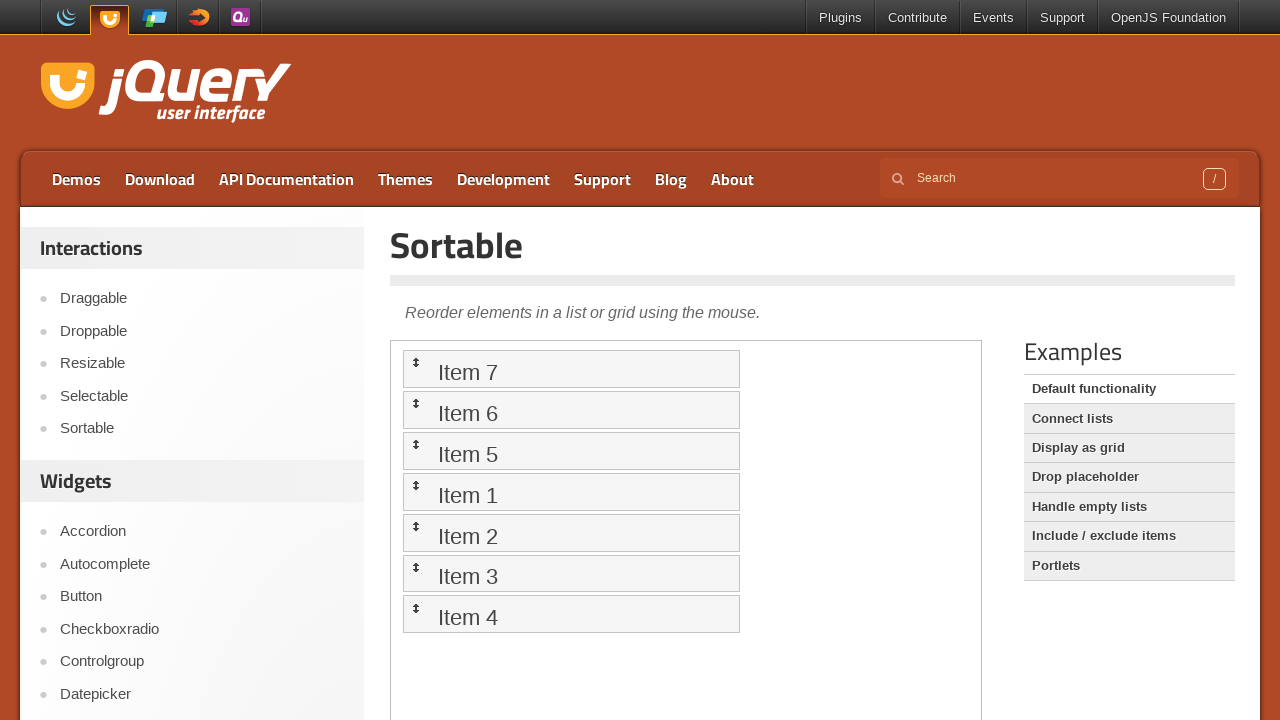

Dragged Item 4 to position of Item 1 at (571, 492)
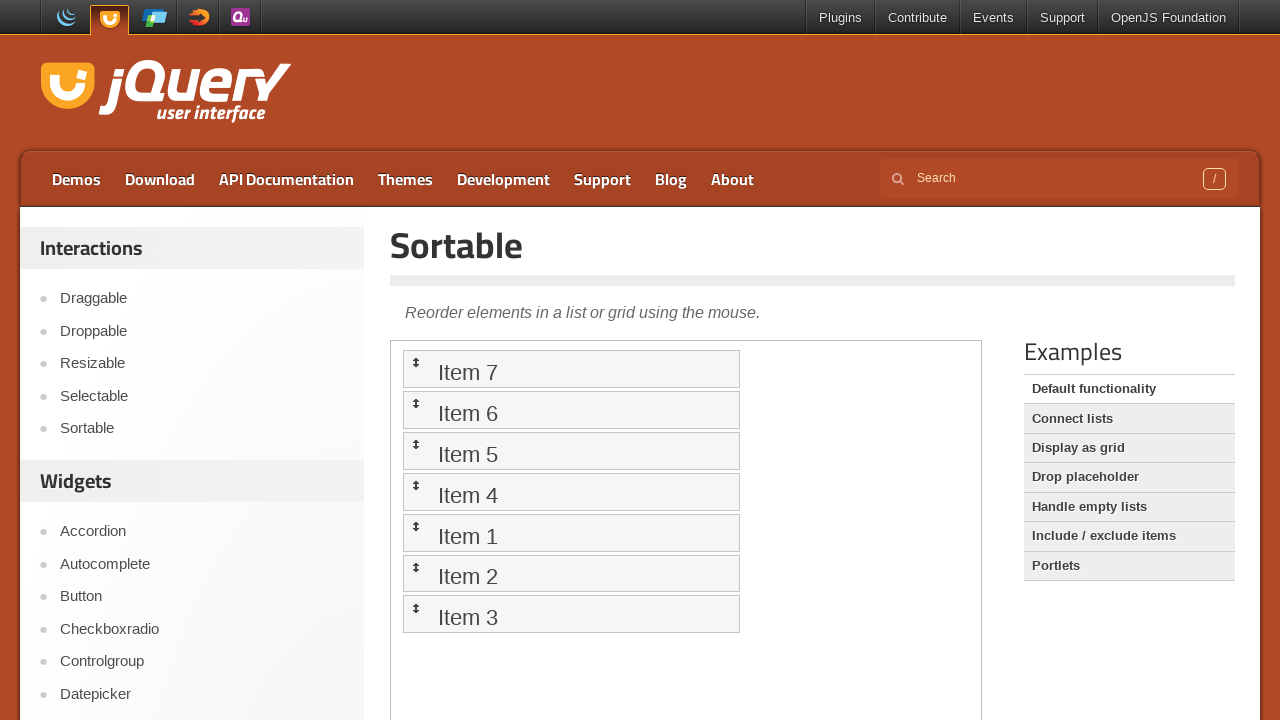

Dragged Item 3 to position of Item 1 at (571, 532)
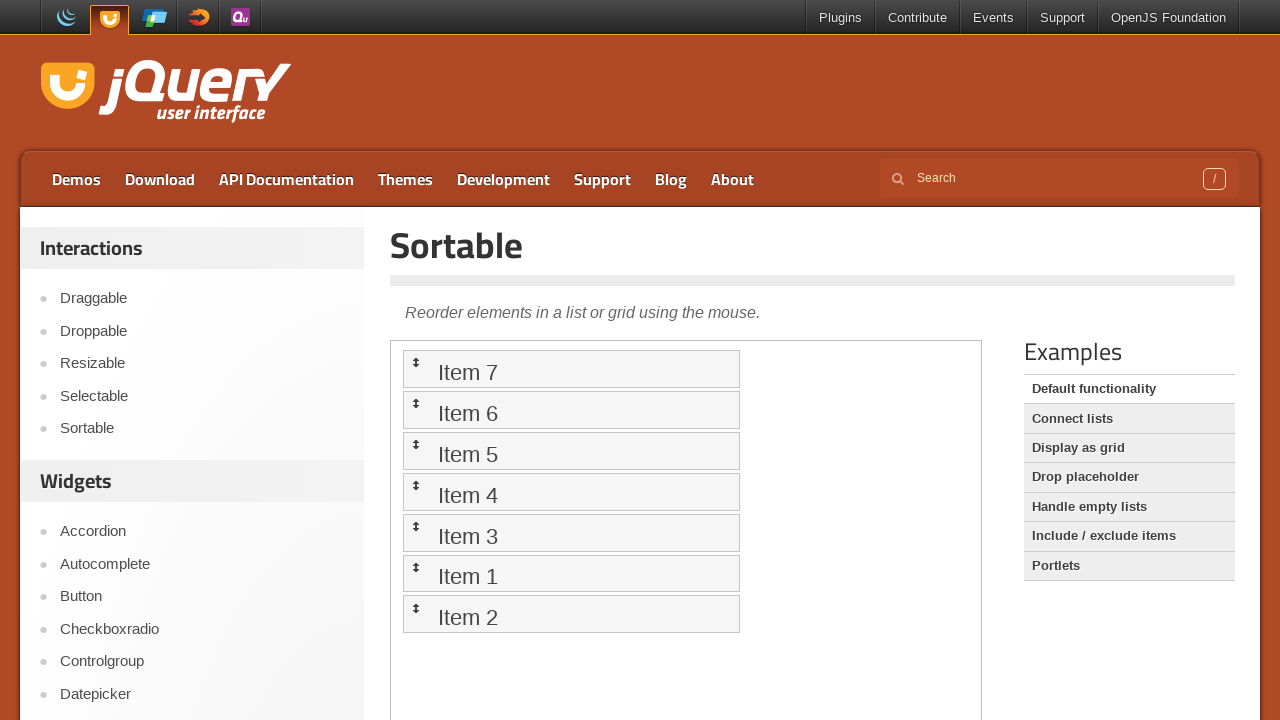

Dragged Item 2 to position of Item 1 at (571, 573)
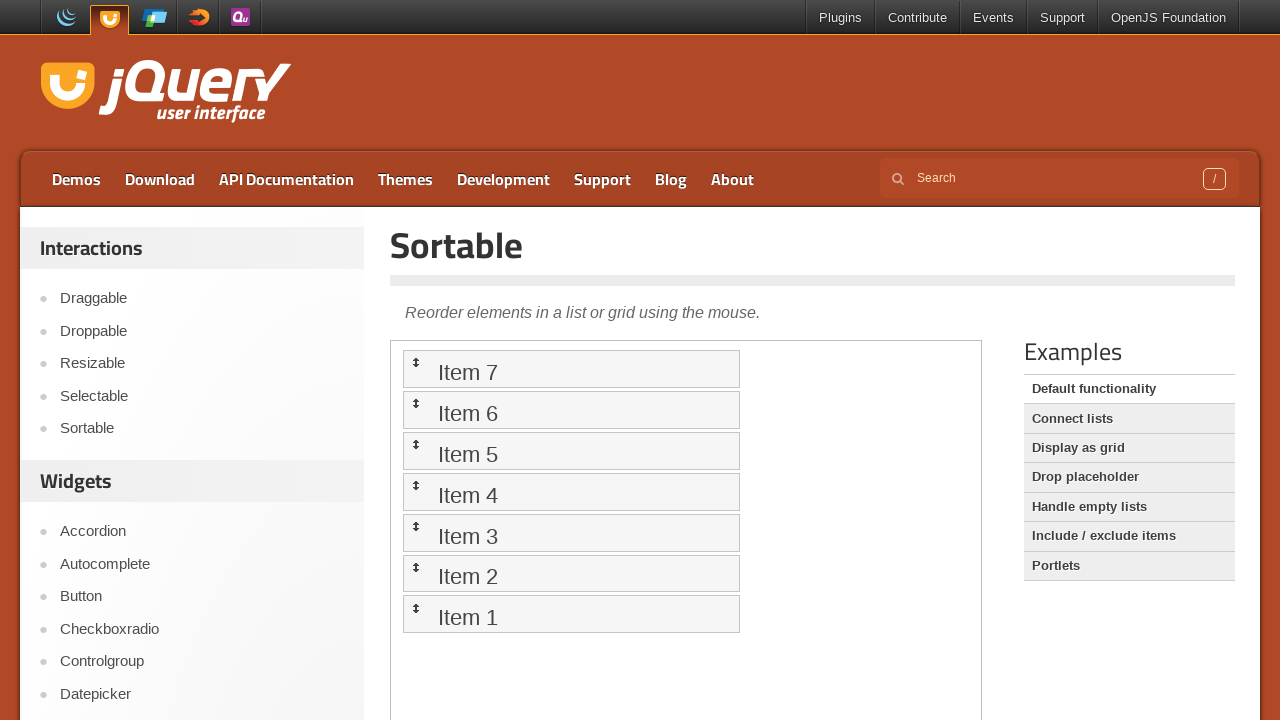

Dragged Item 1 to its own position, completing the list reversal at (571, 614)
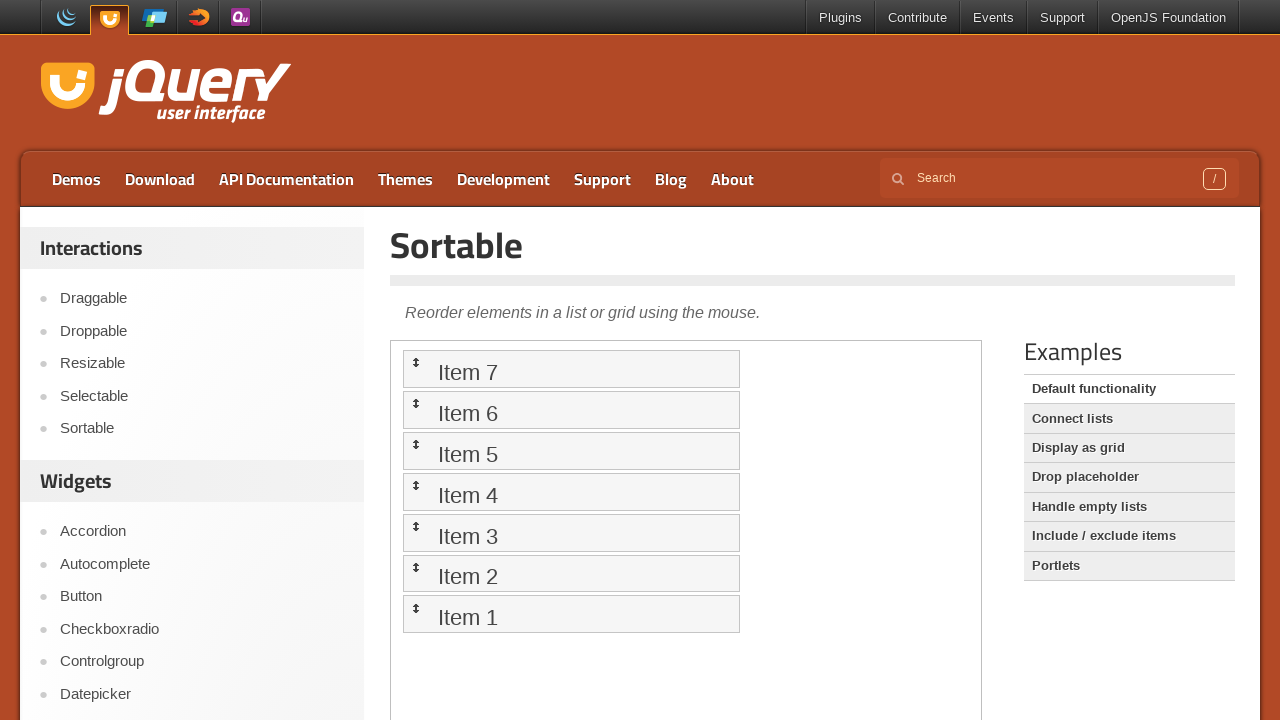

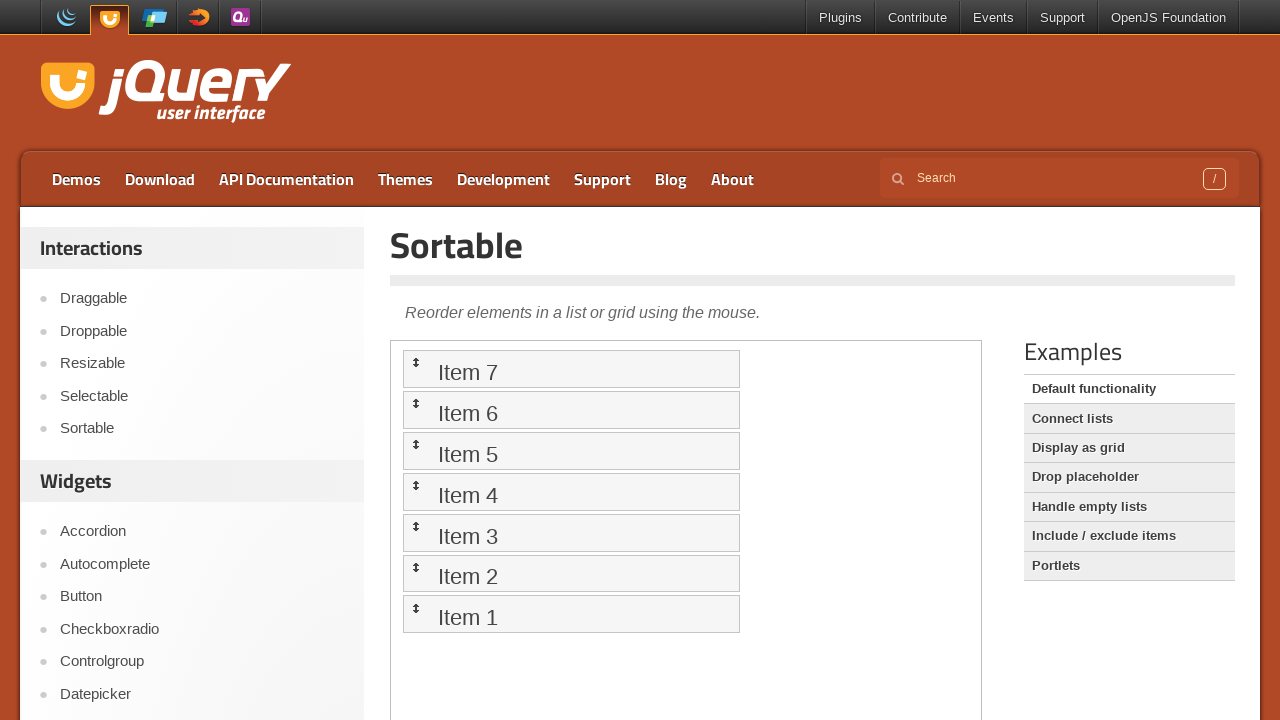